Tests validation error message when entering username but leaving password field empty

Starting URL: https://opensource-demo.orangehrmlive.com/

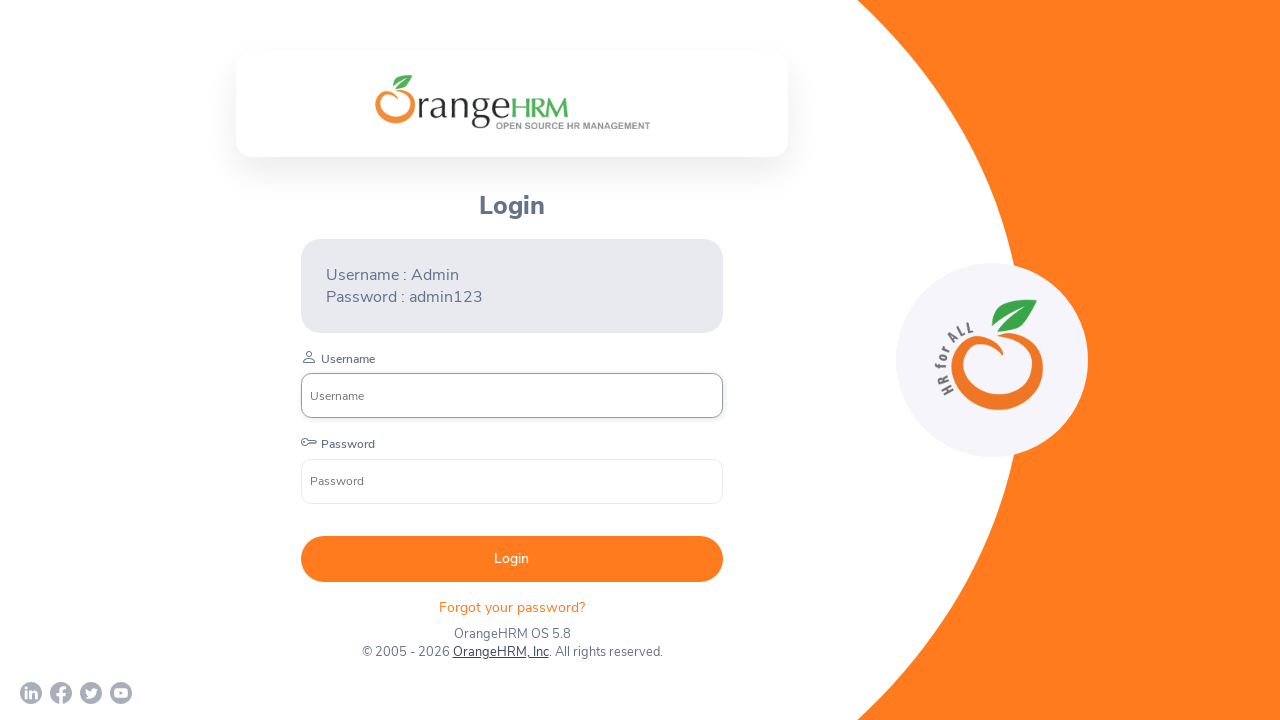

Filled username field with 'Admin' on //input[@name='username']
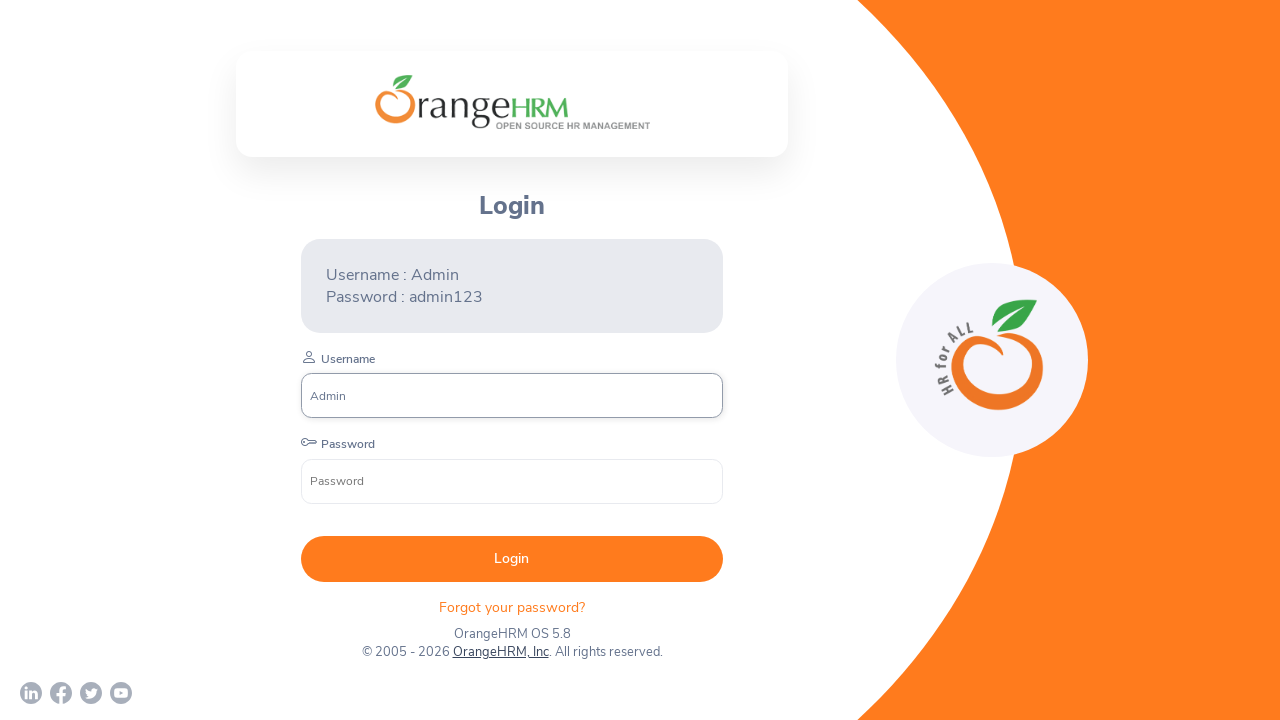

Clicked login button without entering password at (512, 559) on xpath=//button[@type='submit']
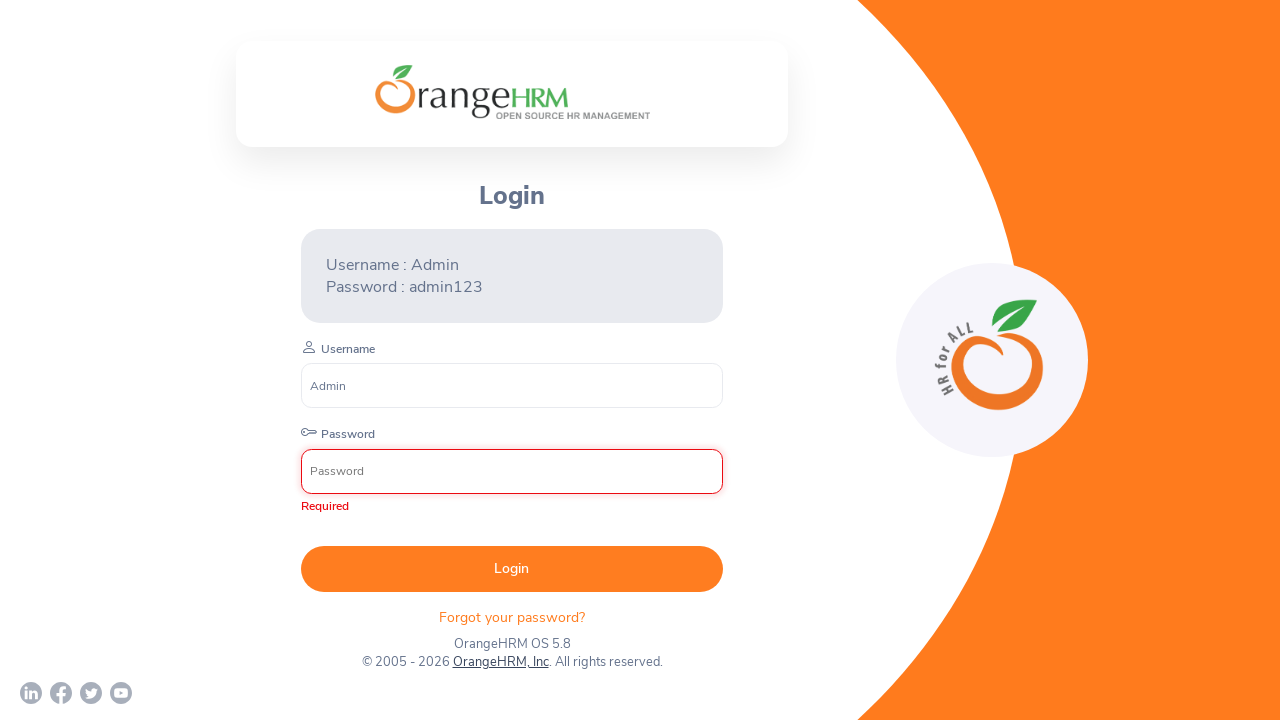

Password validation error message appeared
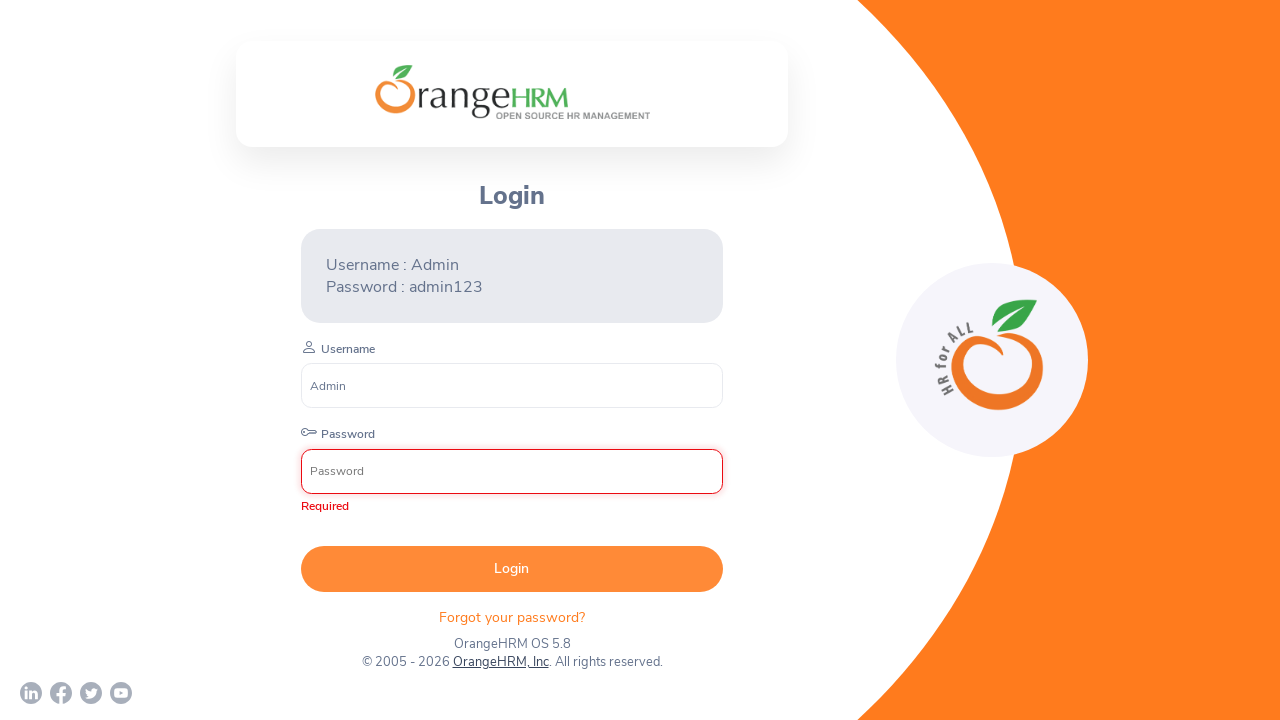

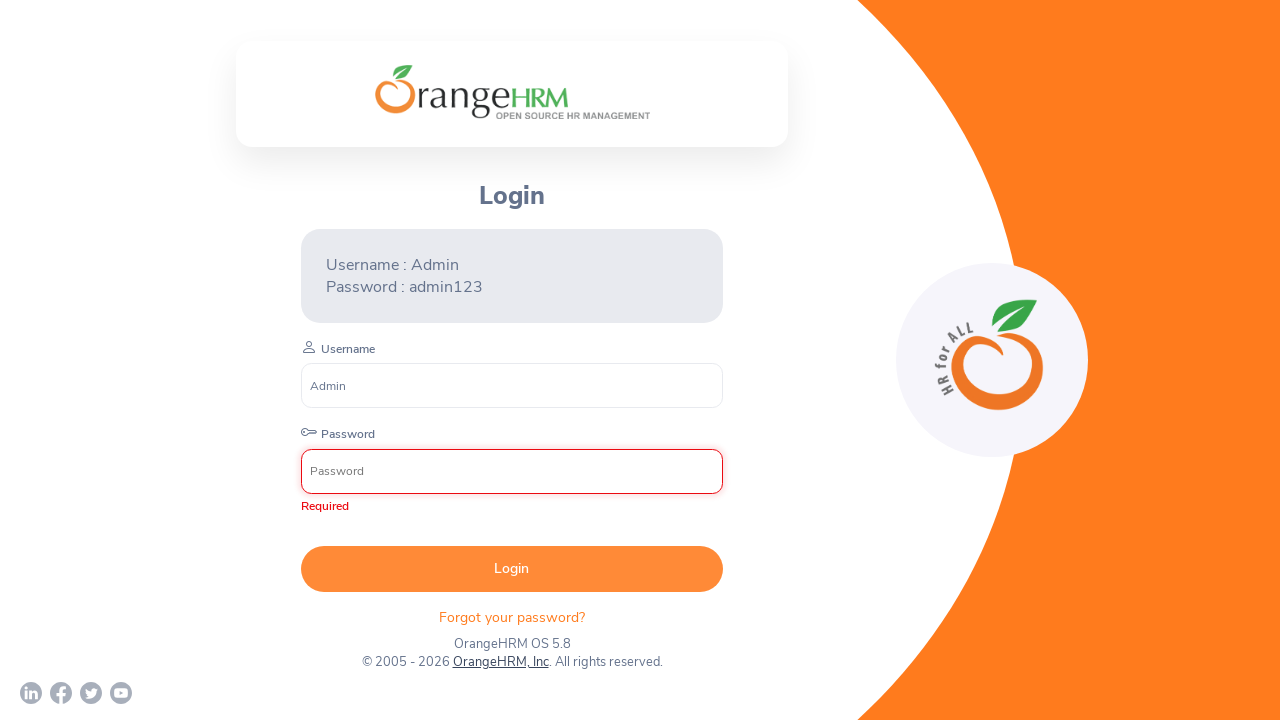